Tests the forgotten password flow with a valid email address

Starting URL: https://ecommerce-playground.lambdatest.io/index.php?route=account/login

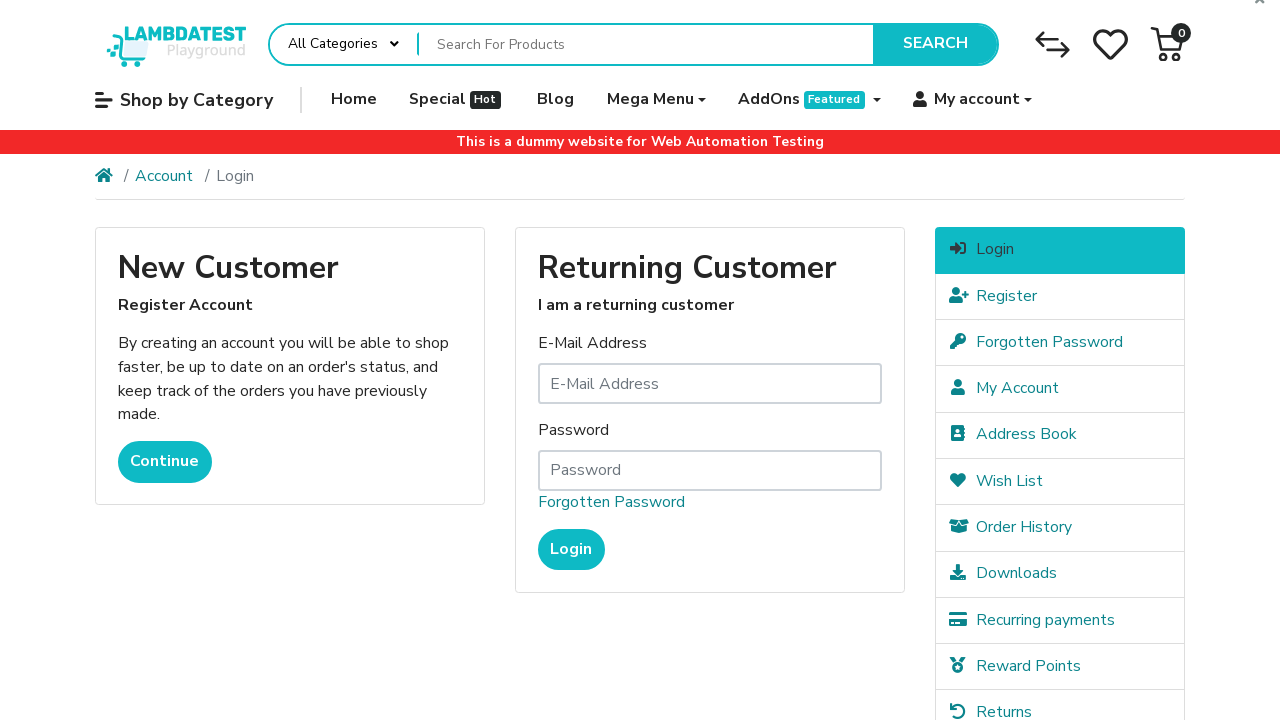

Clicked 'Forgotten Password' link at (611, 503) on text=Forgotten Password
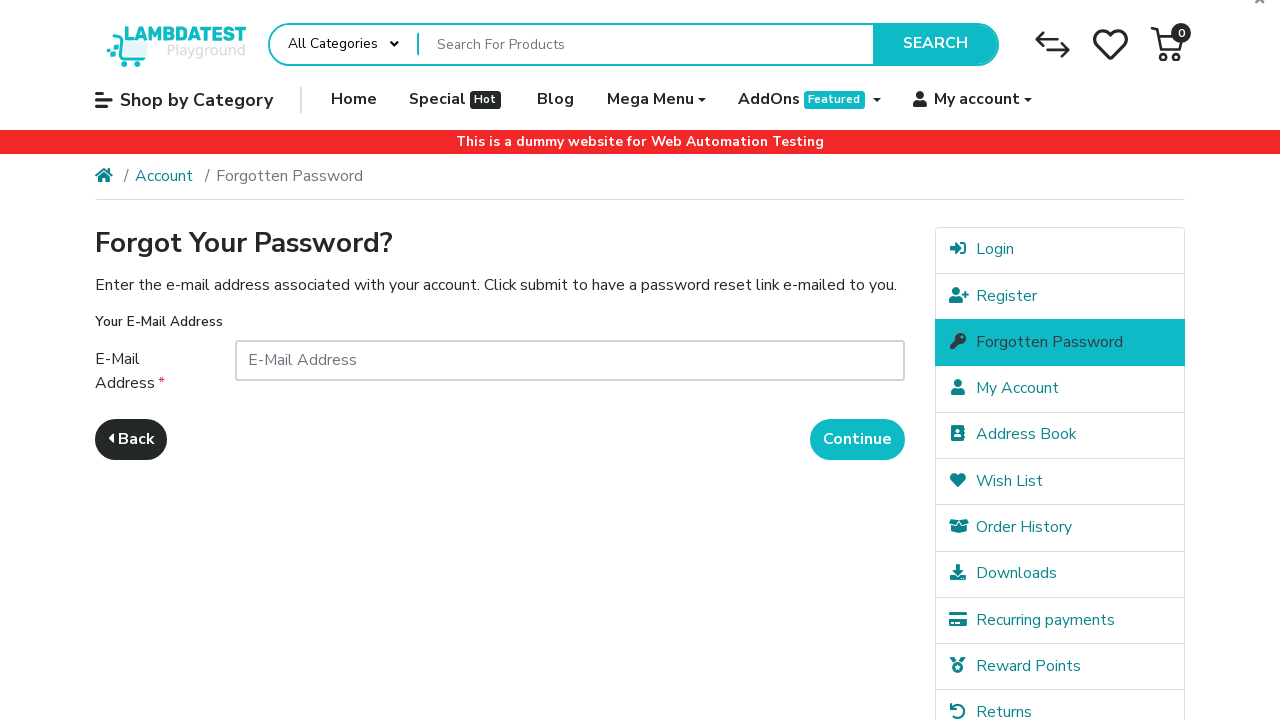

Entered email address 'hodean.ioan@gmail.net' in email field on input[name='email']
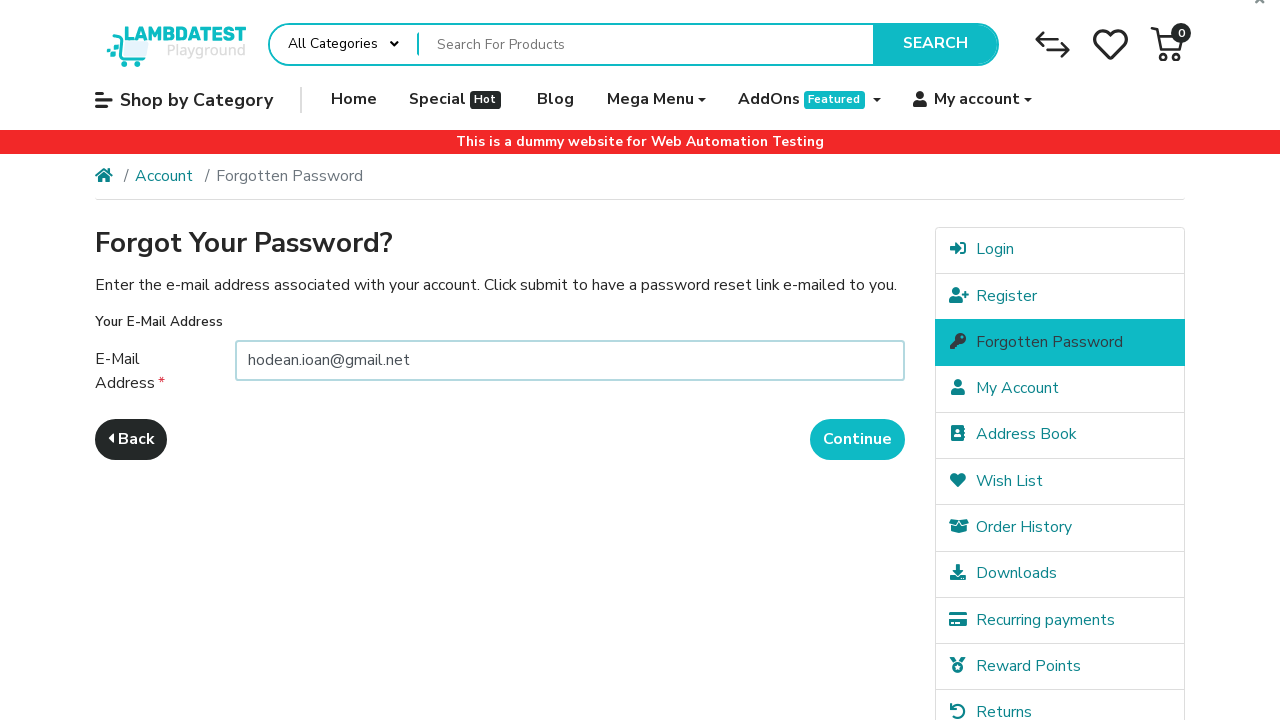

Clicked 'Continue' button to submit forgotten password request at (858, 440) on button:has-text('Continue')
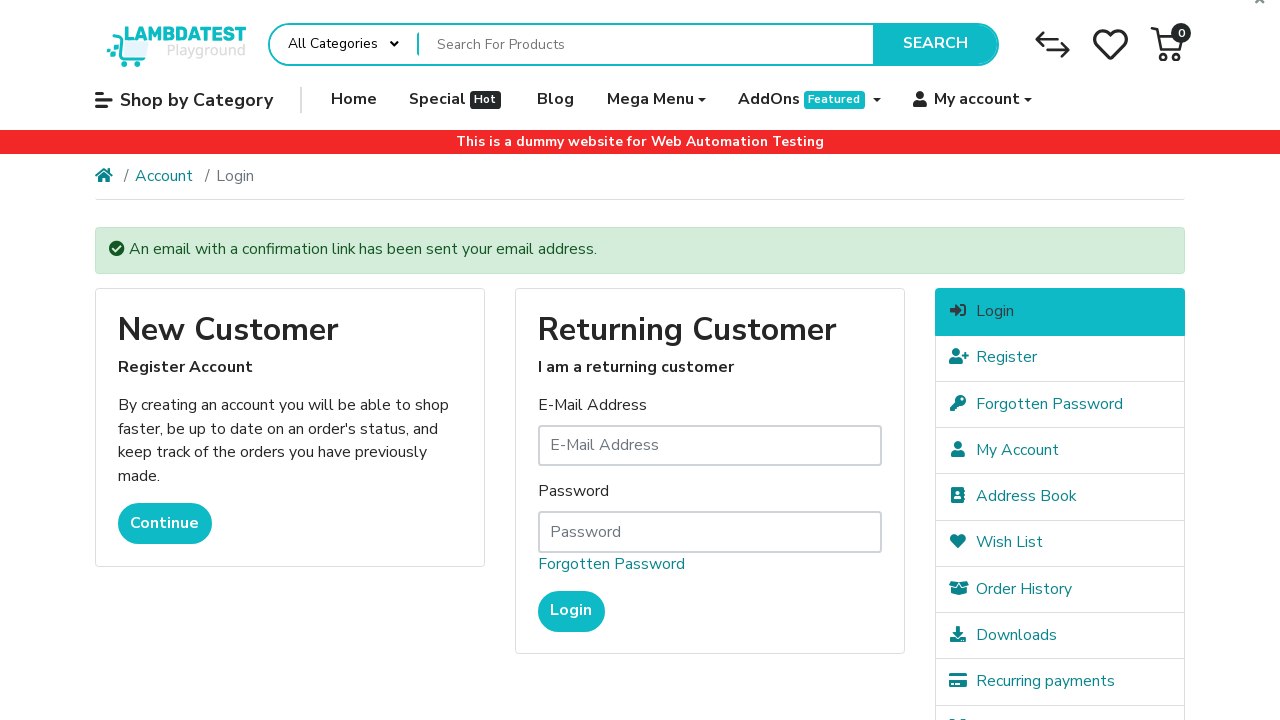

Confirmation message appeared: 'An email with a confirmation link has been sent'
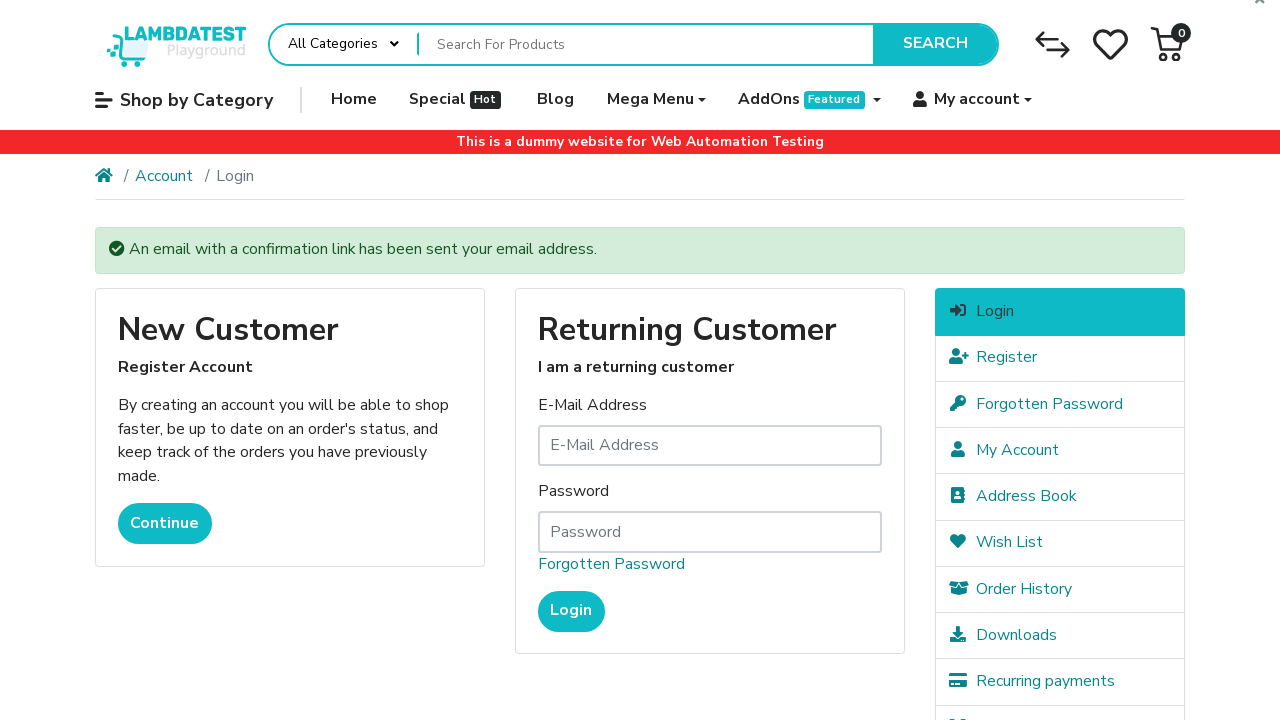

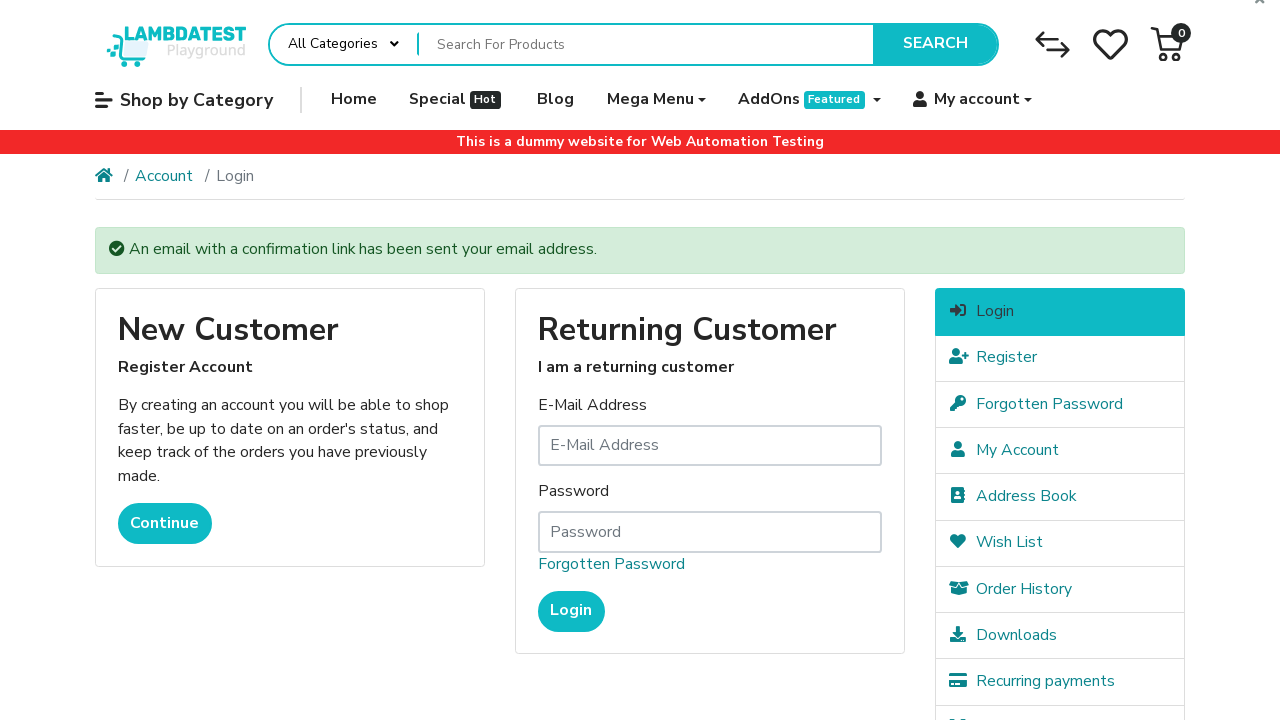